Tests checkbox functionality by navigating to a checkboxes page, finding all checkbox elements, and verifying that the second checkbox is checked by default.

Starting URL: http://the-internet.herokuapp.com/checkboxes

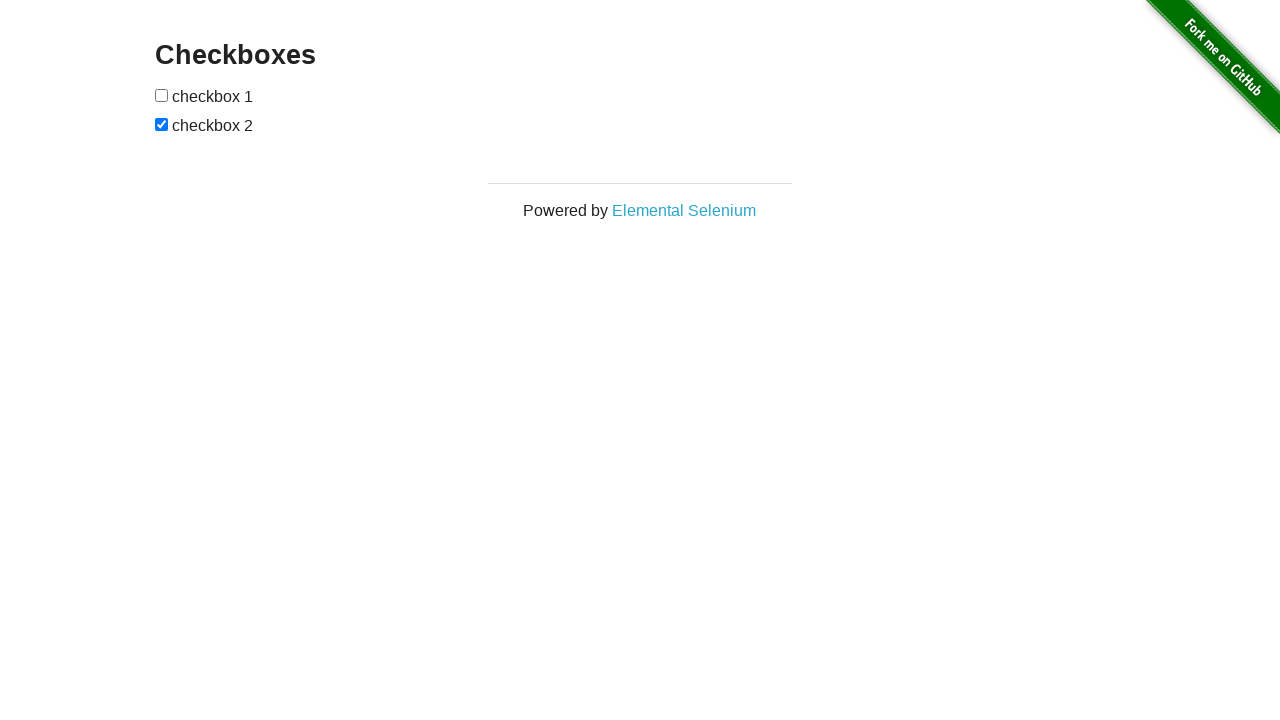

Waited for checkbox elements to be present on the page
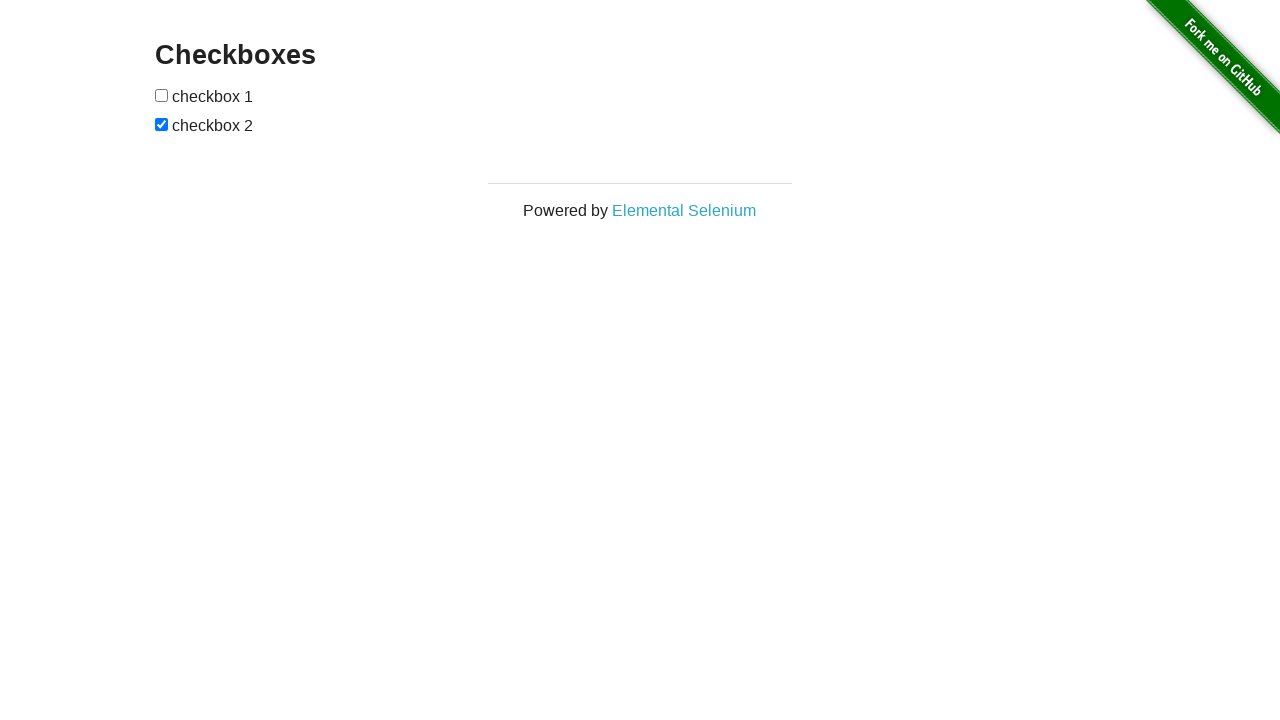

Located all checkbox elements on the page
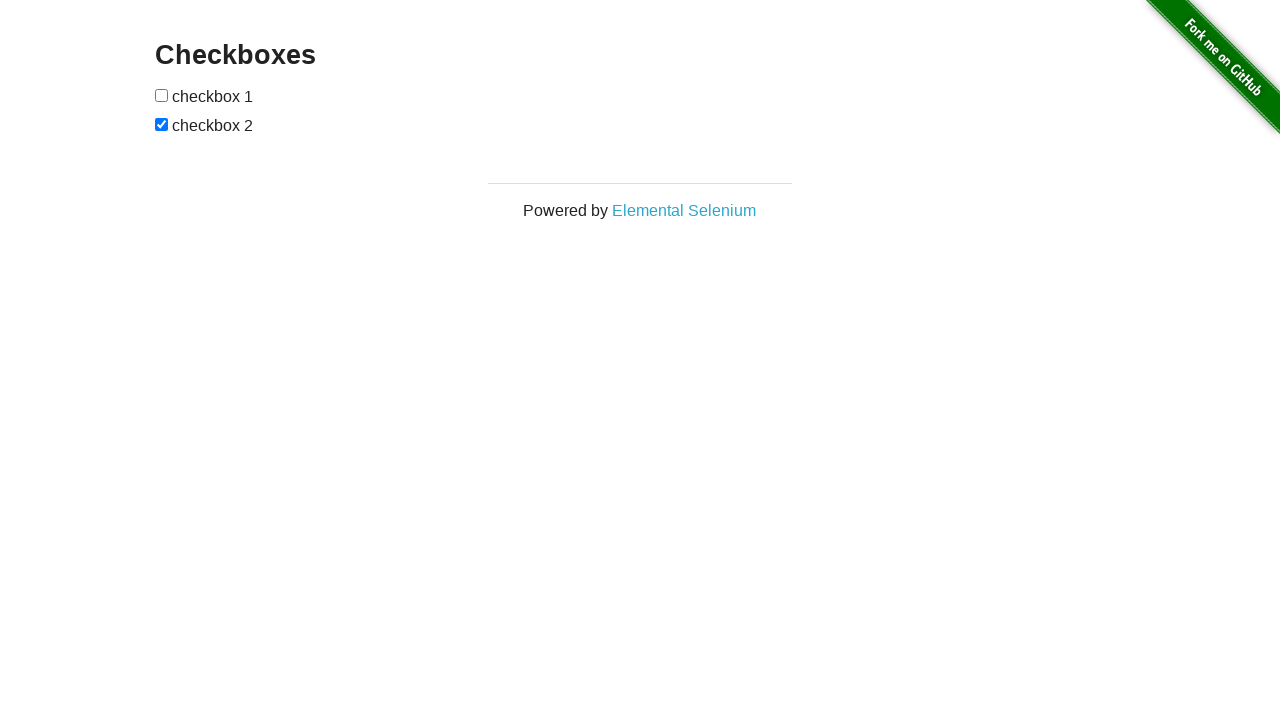

Selected the second checkbox element
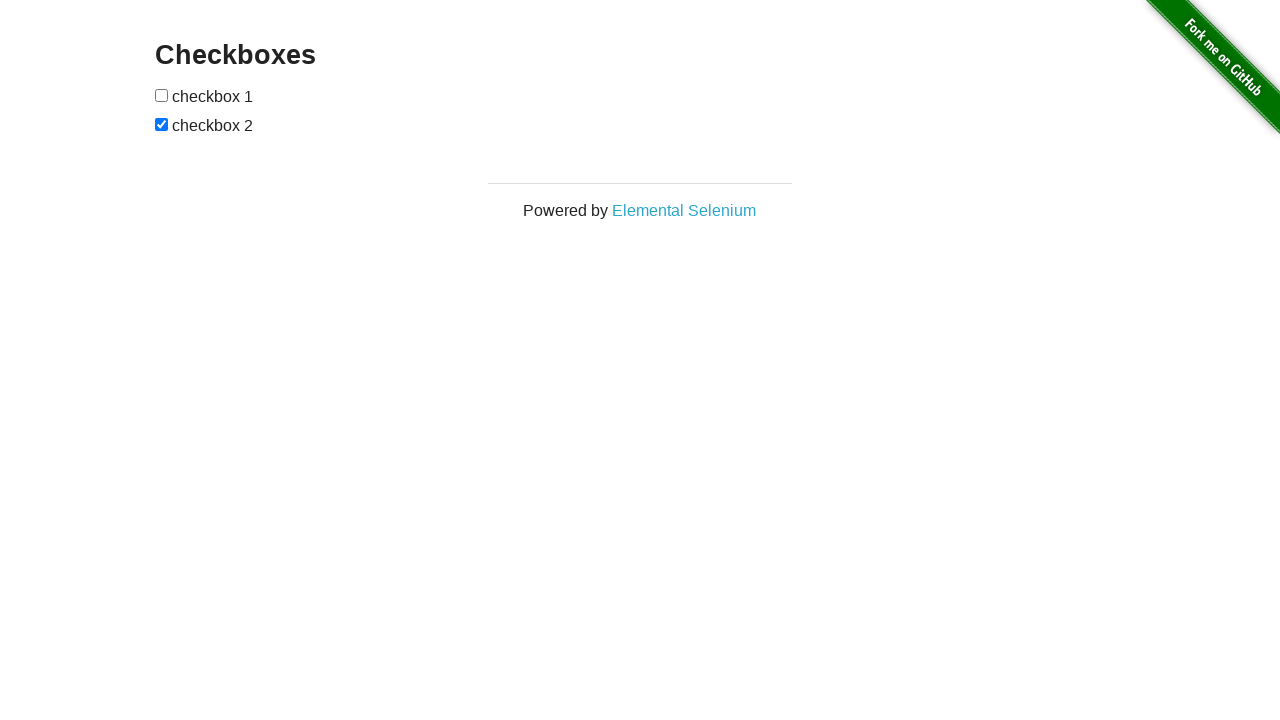

Verified that the second checkbox is checked by default
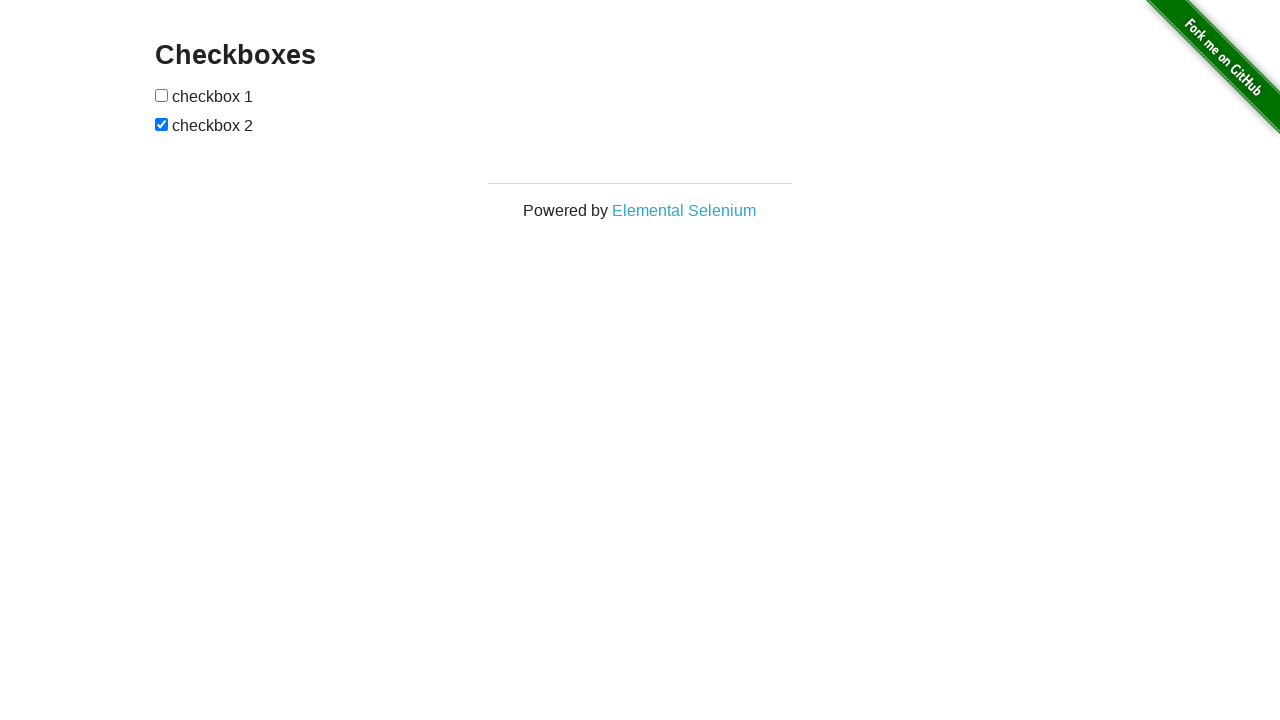

Selected the first checkbox element
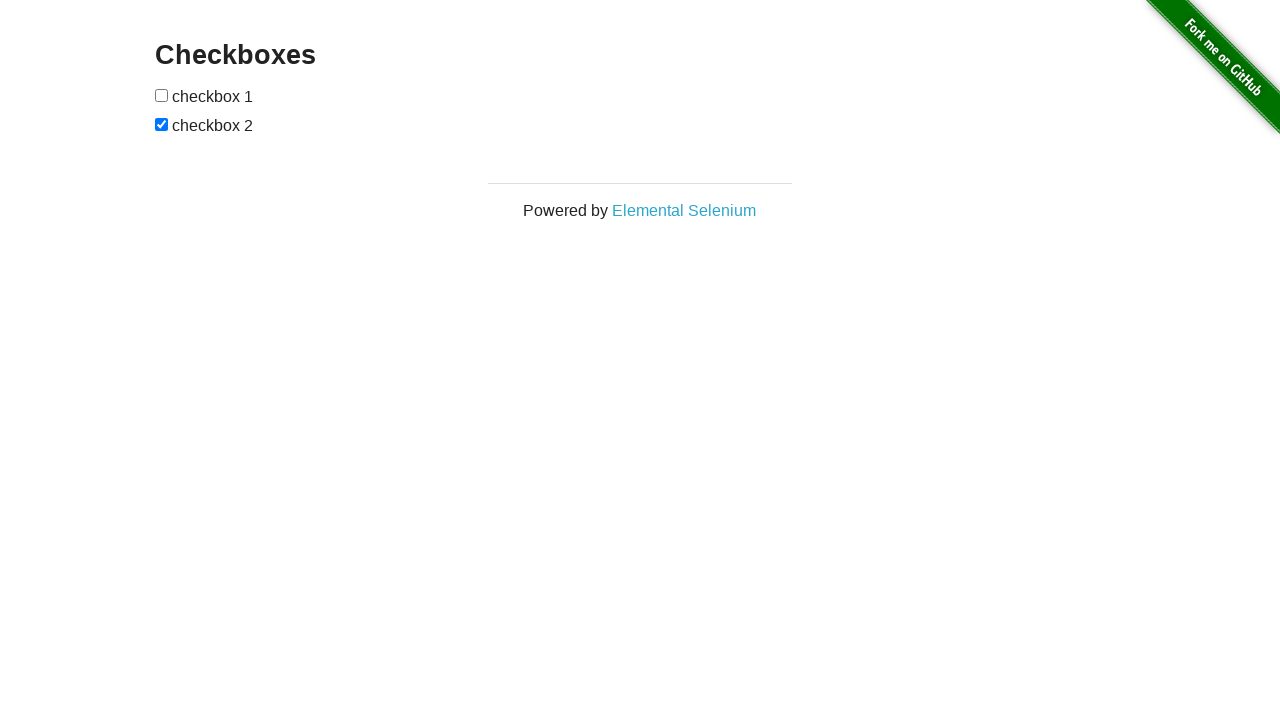

Clicked the first checkbox to check it at (162, 95) on input[type="checkbox"] >> nth=0
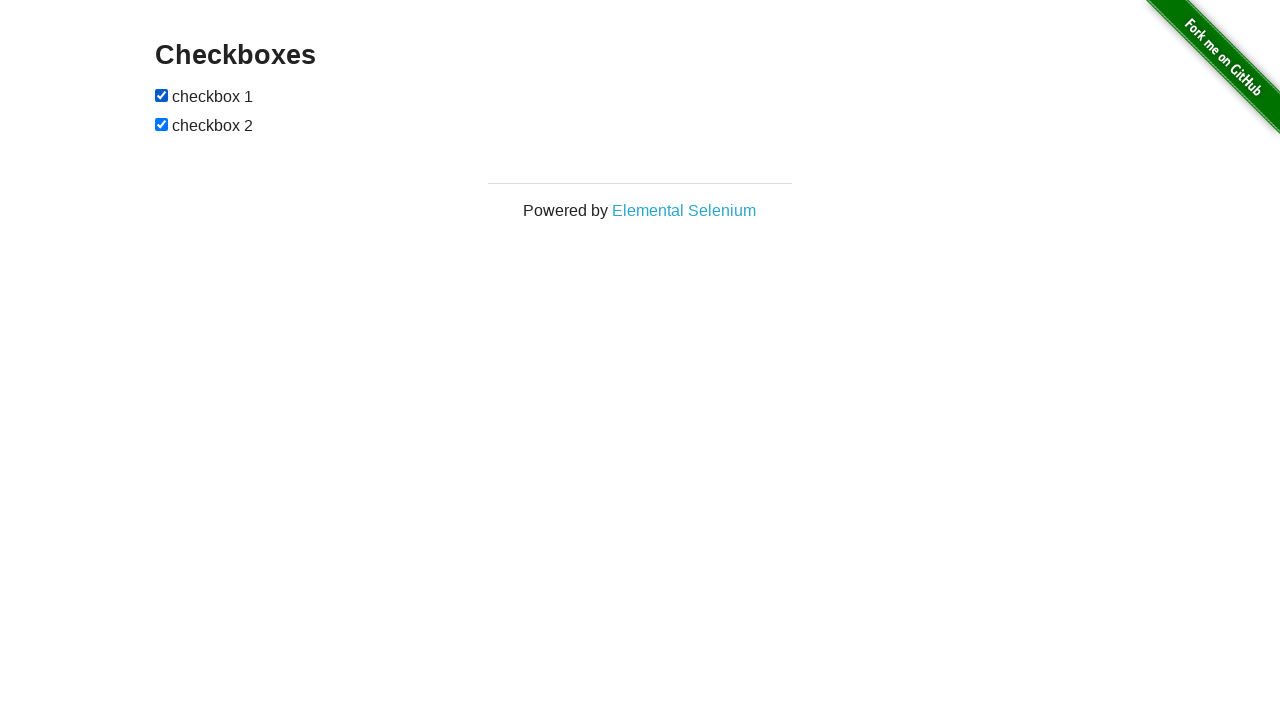

Verified that the first checkbox is now checked after clicking
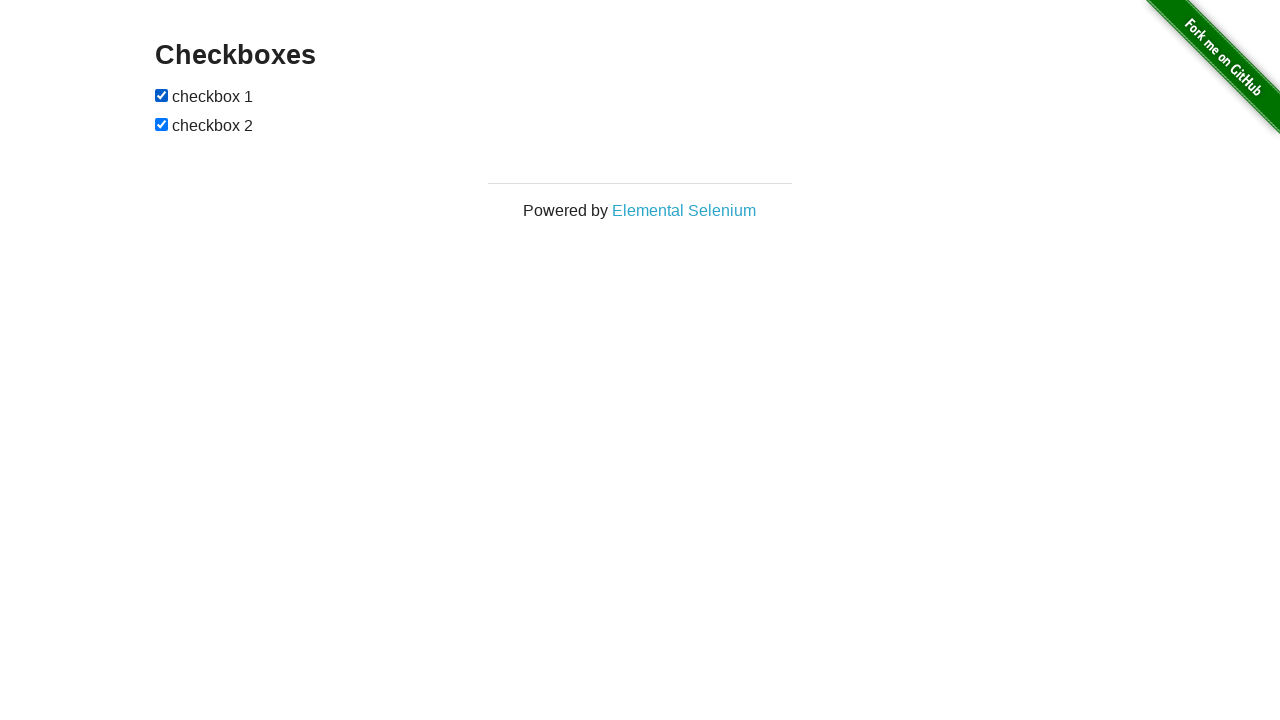

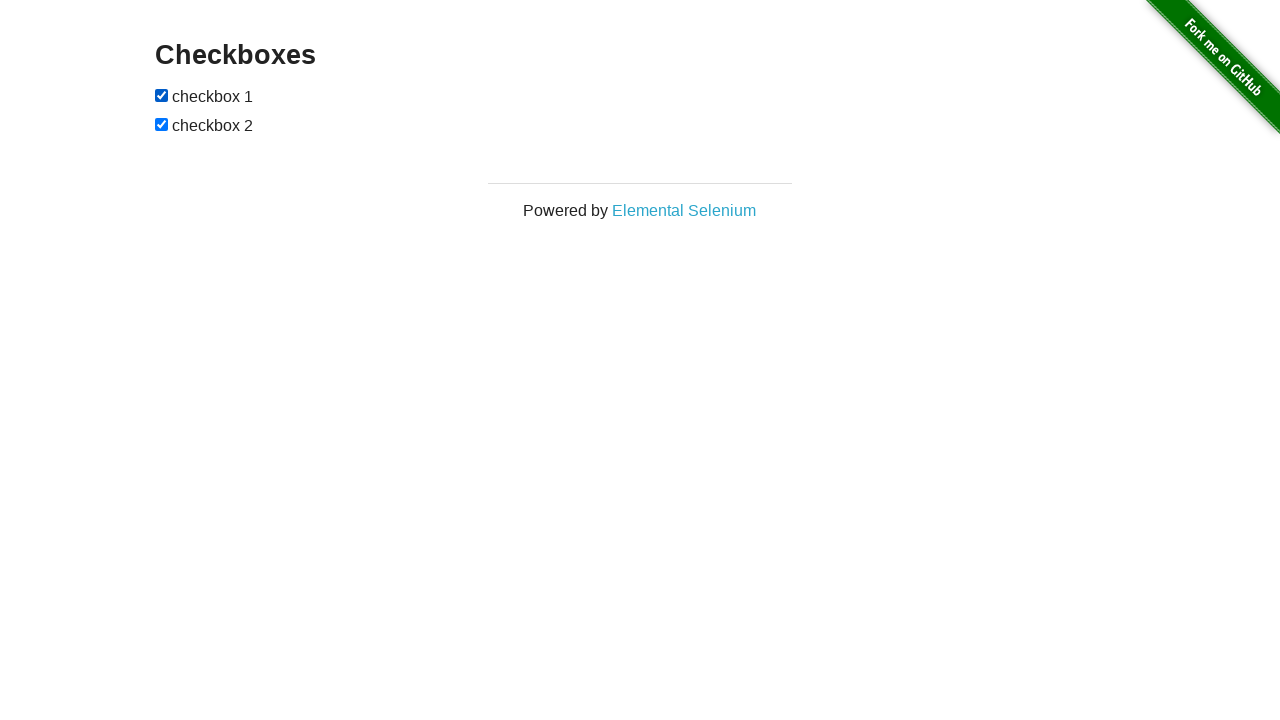